Tests the Summernote rich text editor by typing text, selecting all content, and applying bold and underline formatting

Starting URL: https://demo.automationtesting.in/SummerNote.html

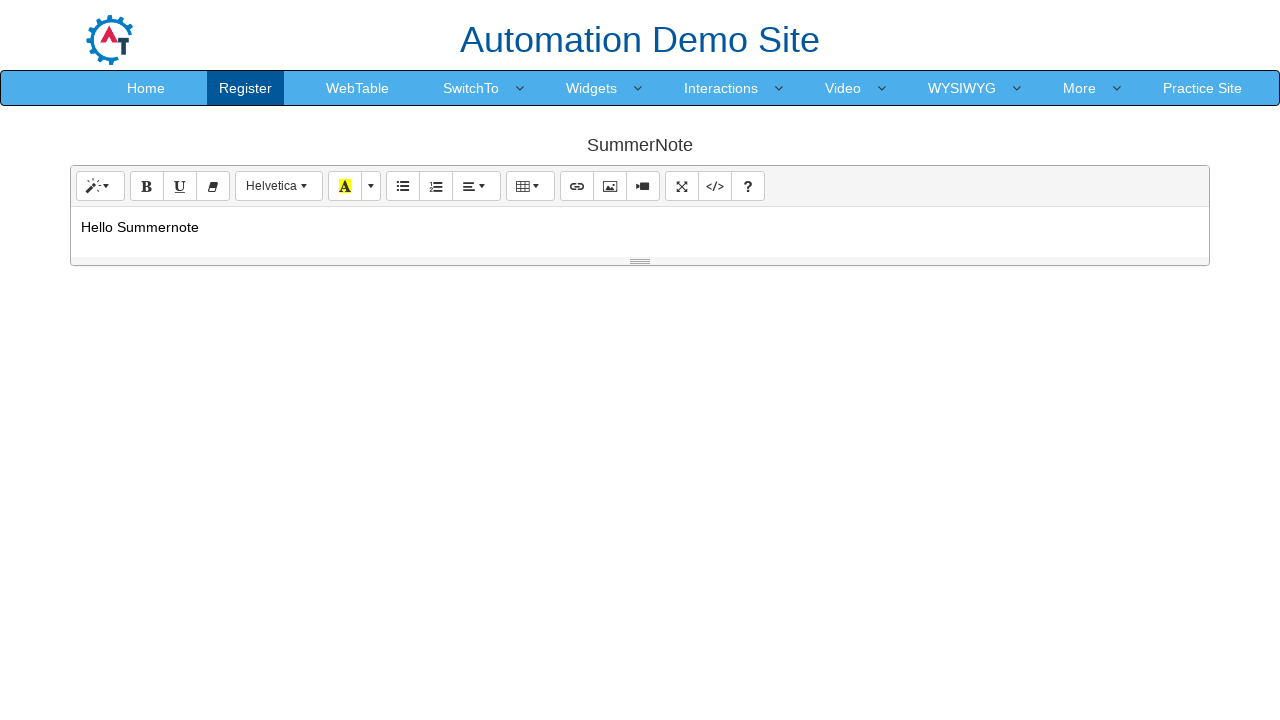

Waited for Summernote editor to load
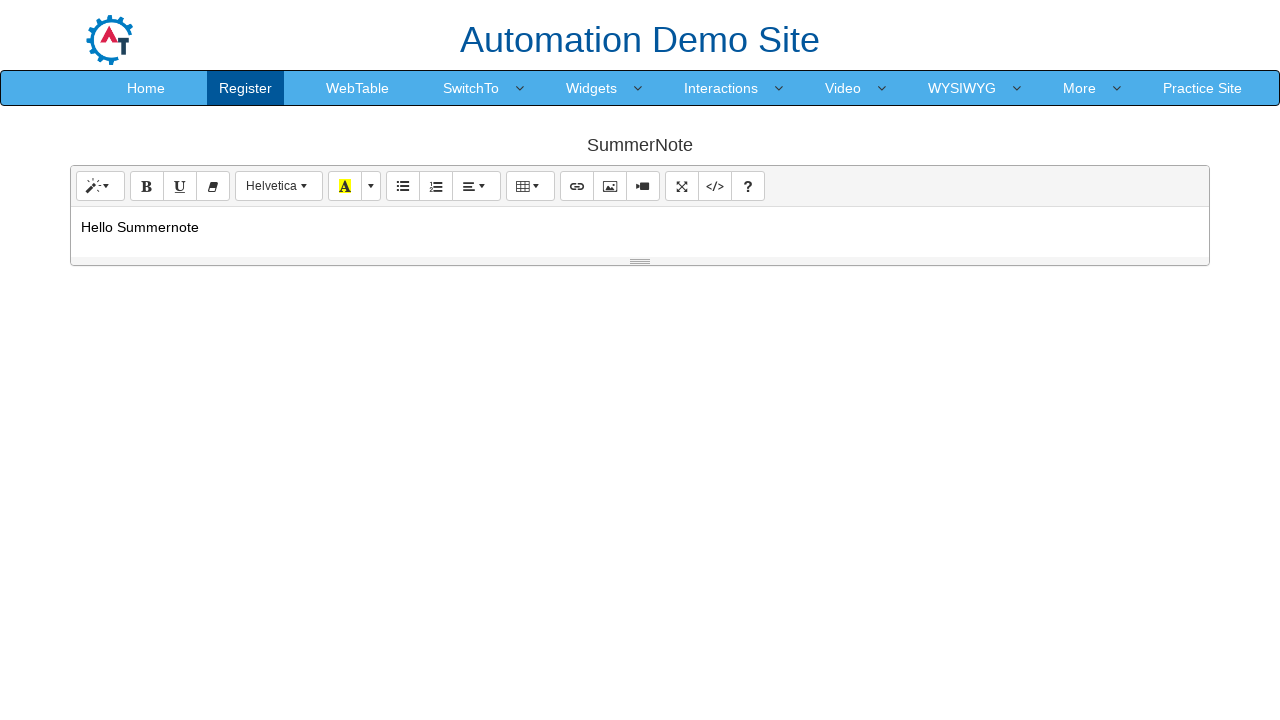

Clicked on Summernote editor
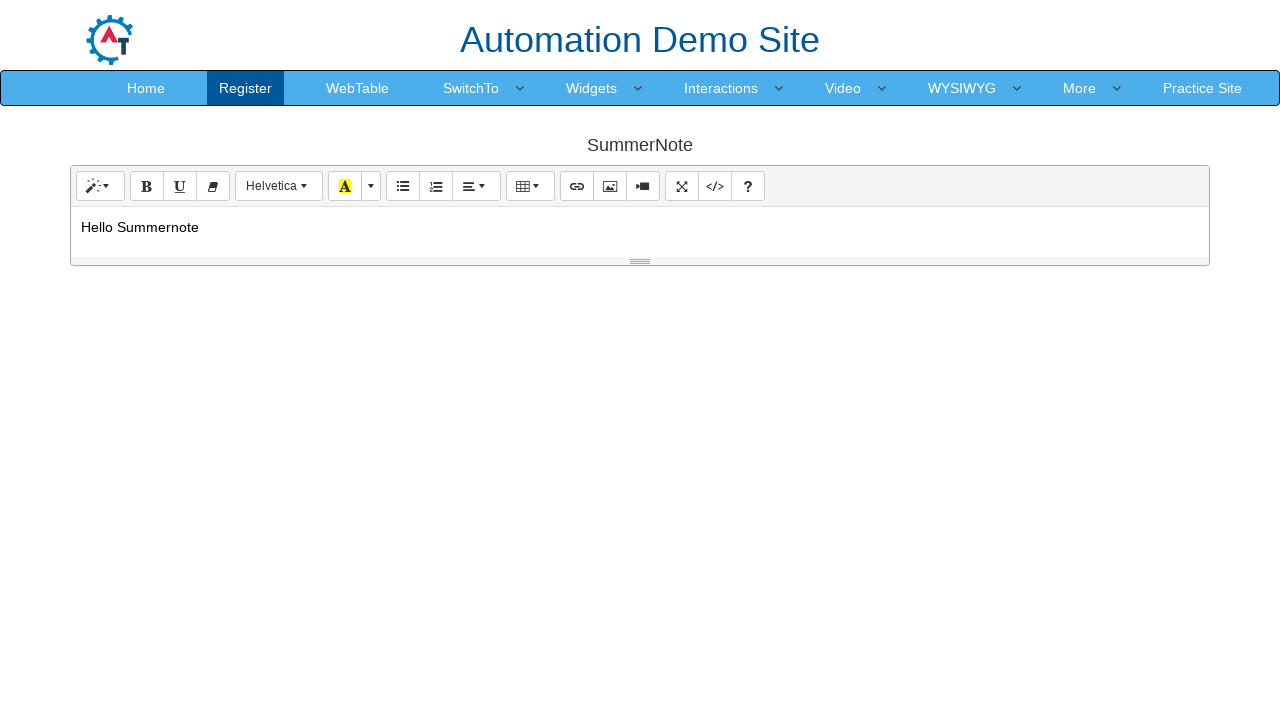

Cleared existing content in editor
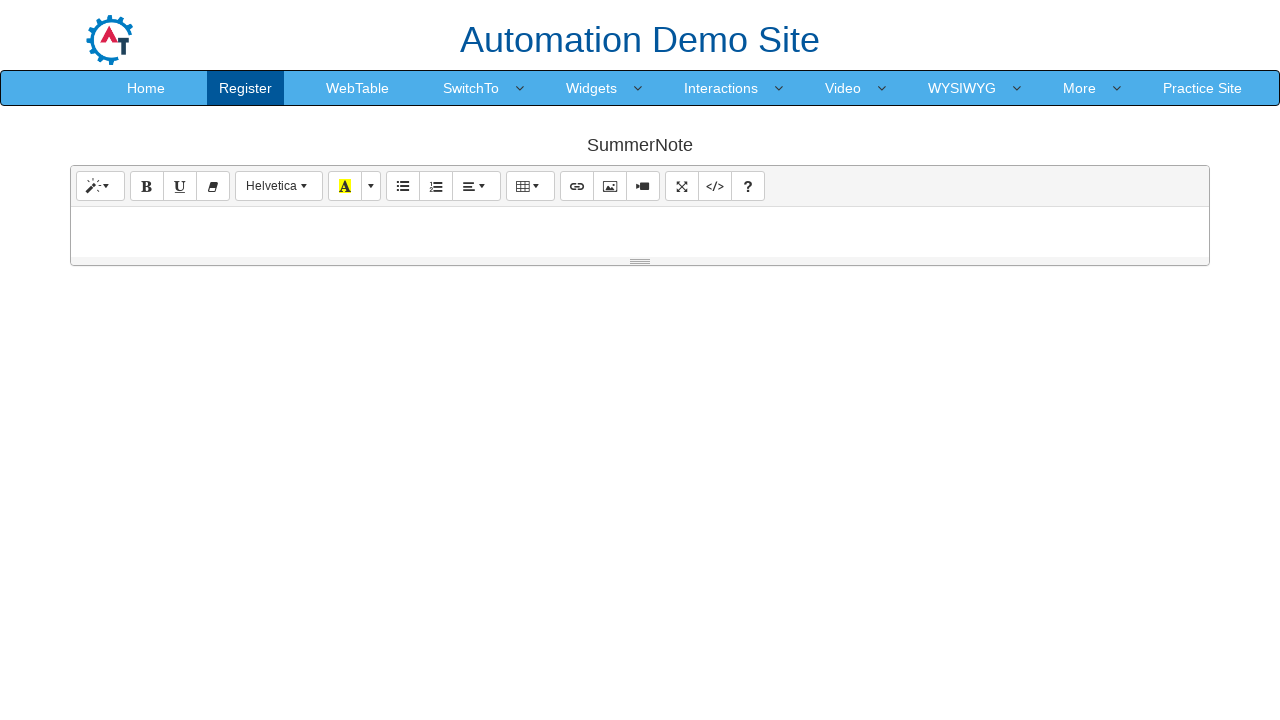

Typed 'LEONARDO' into the editor
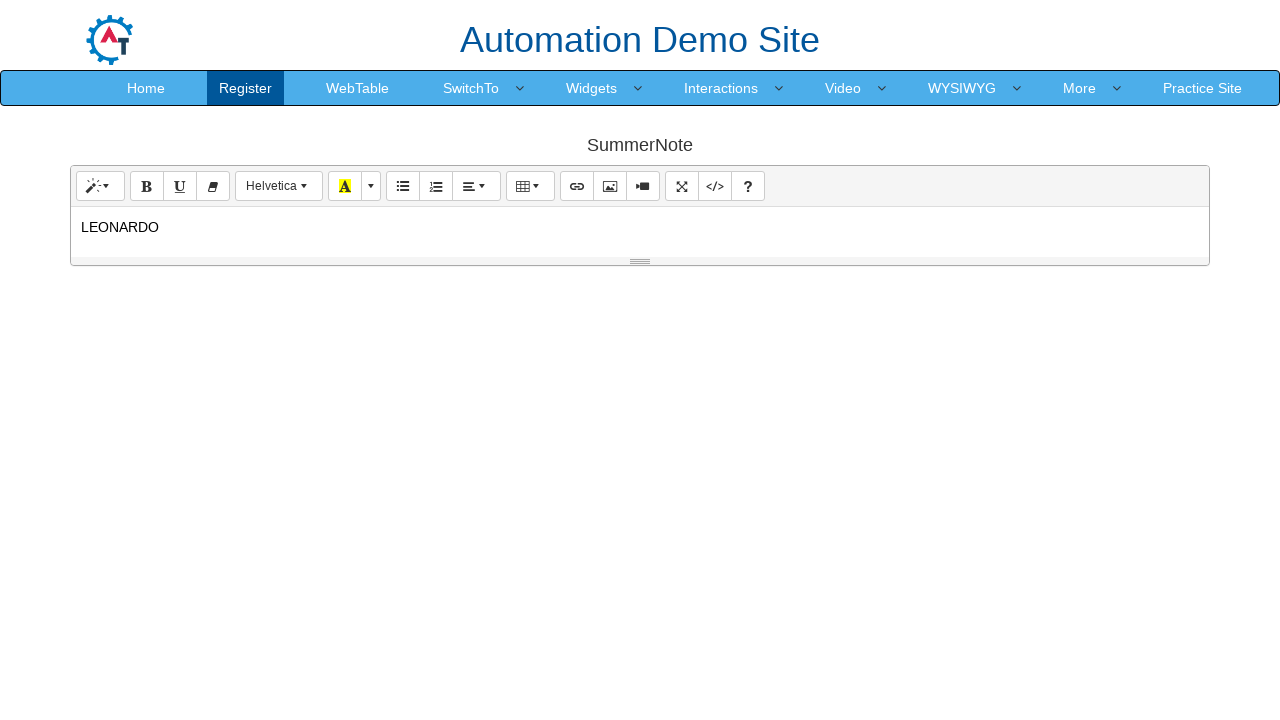

Selected all text using Ctrl+A
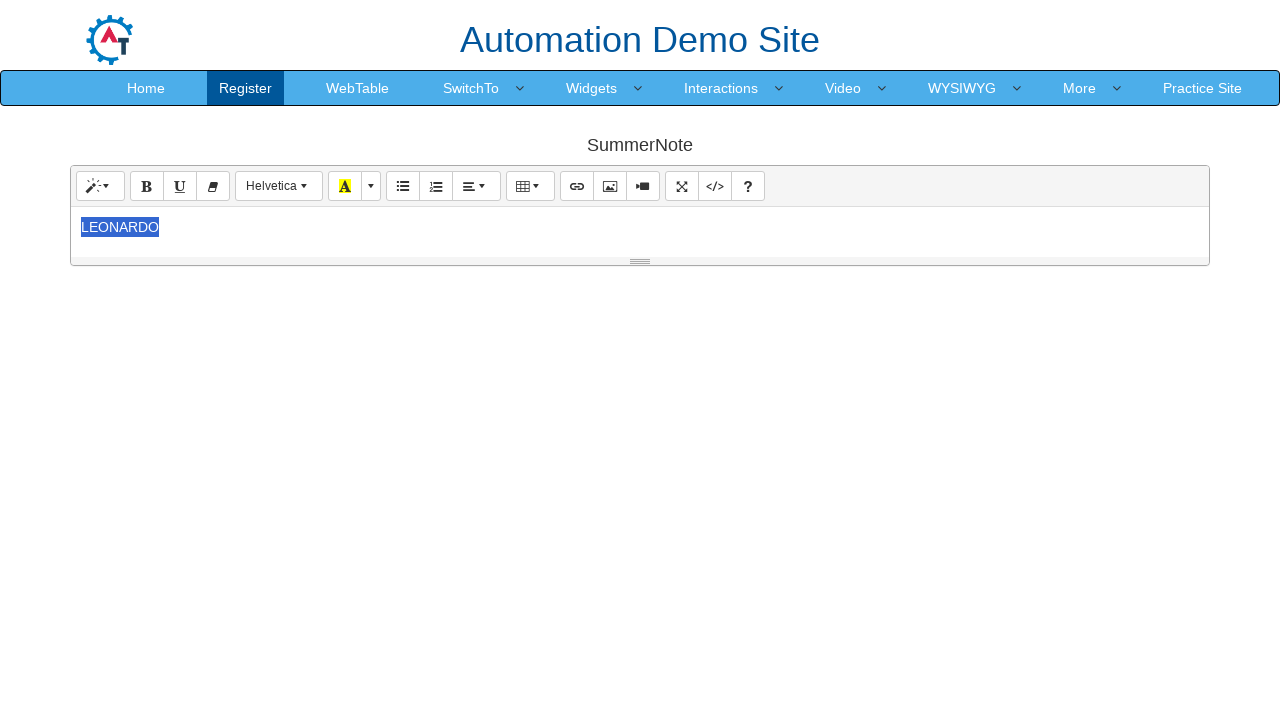

Waited for bold button to be available
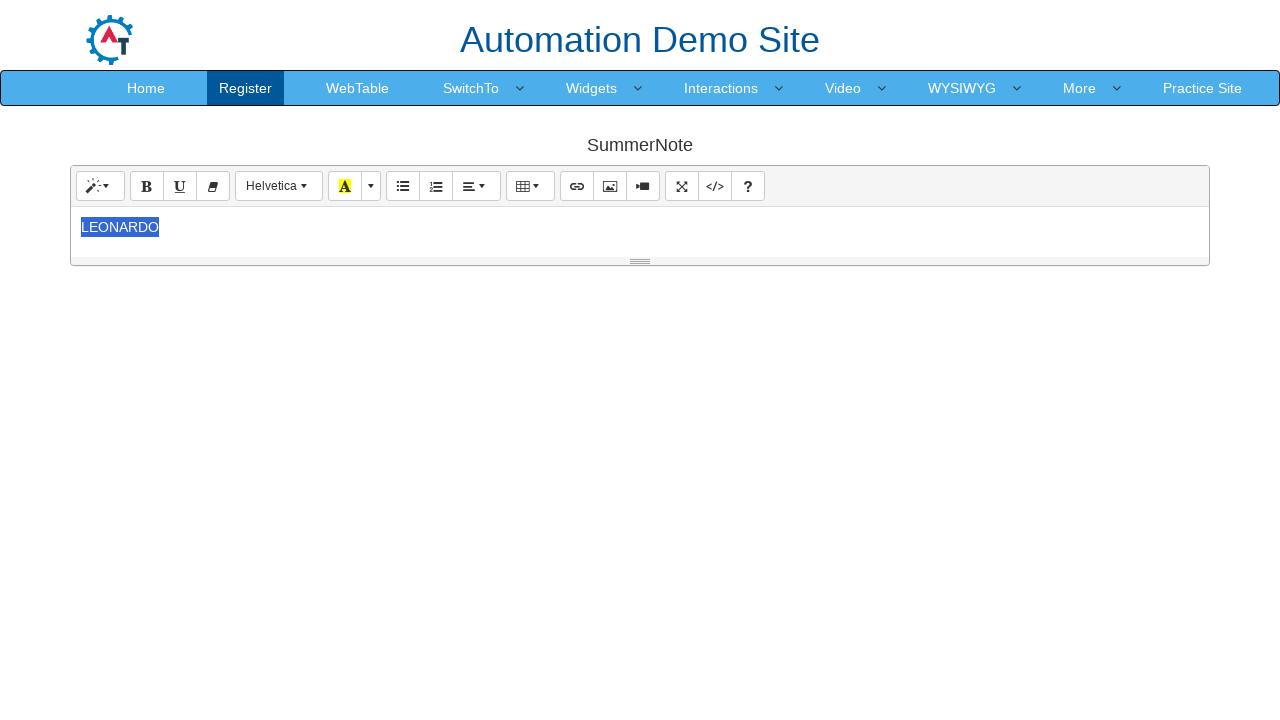

Clicked bold button to apply bold formatting at (147, 186) on button.note-btn-bold
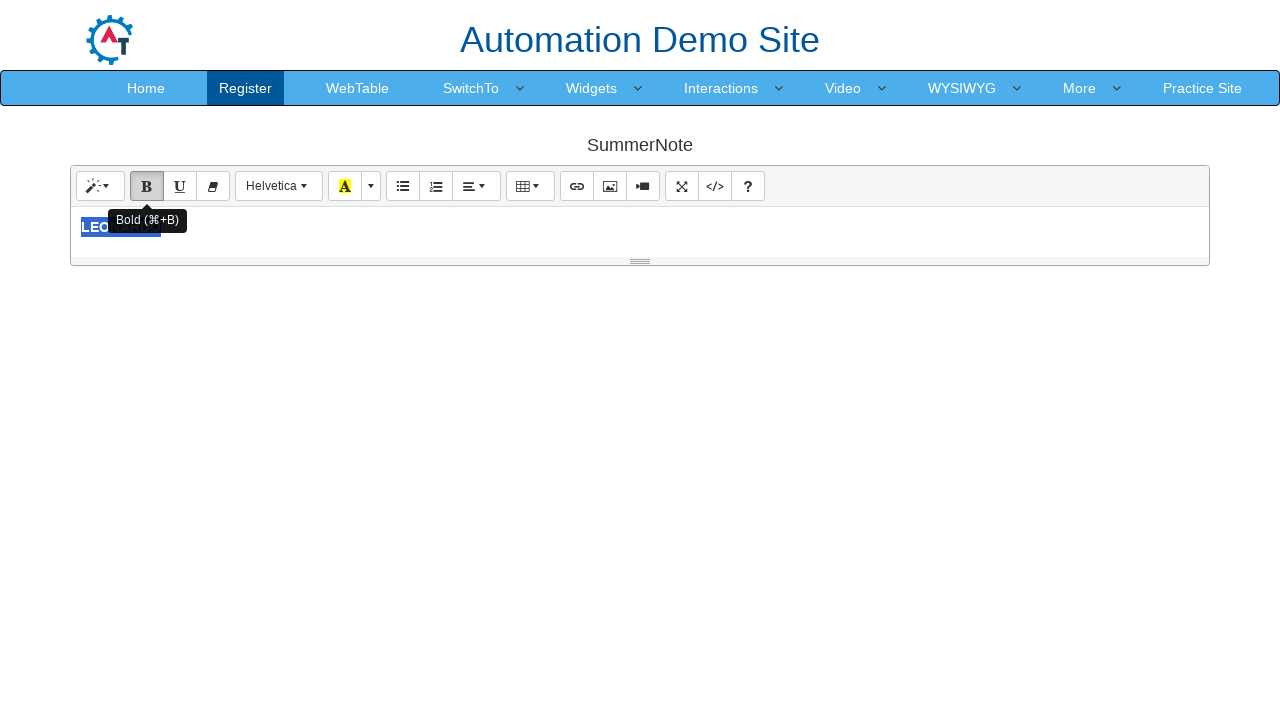

Waited for underline button to be available
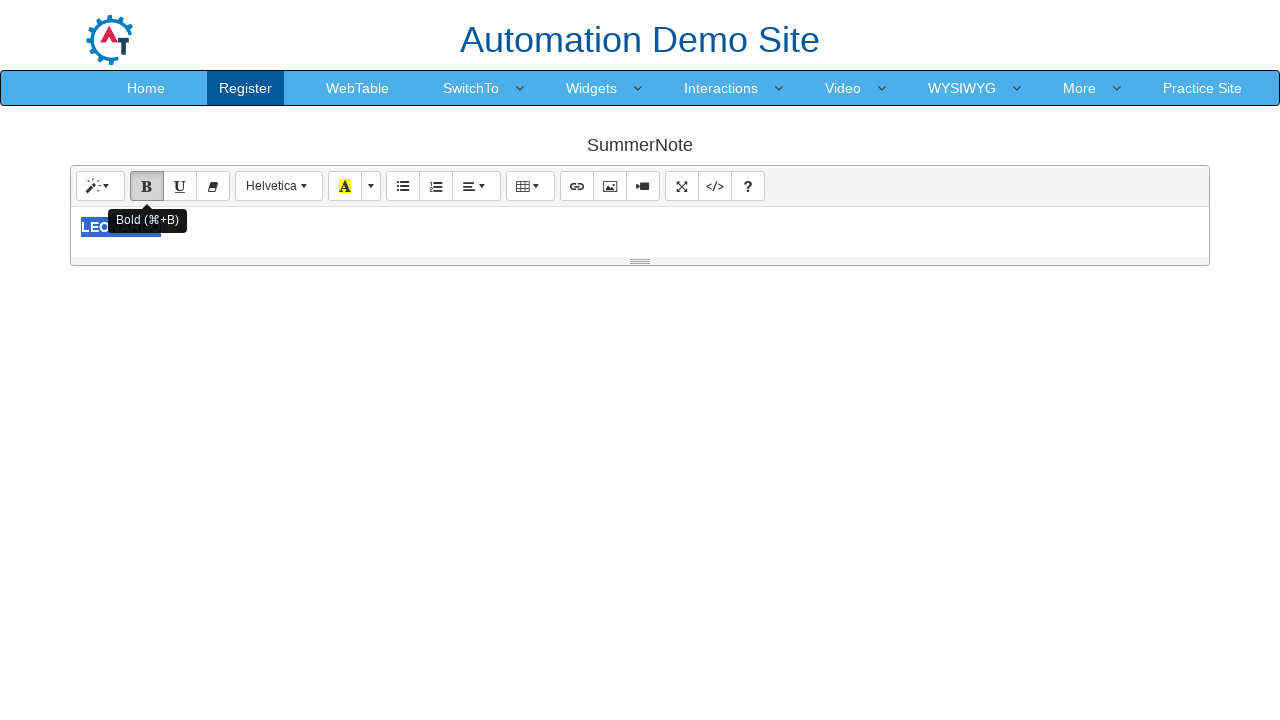

Clicked underline button to apply underline formatting at (180, 186) on button.note-btn-underline
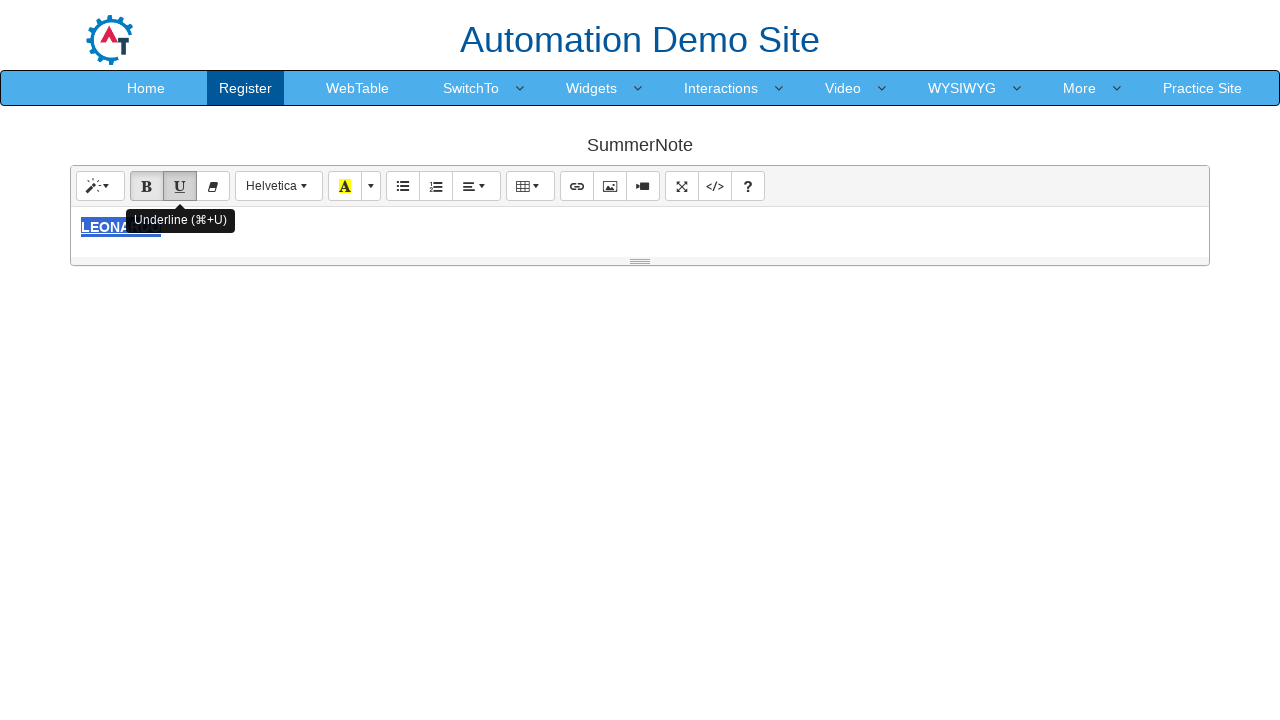

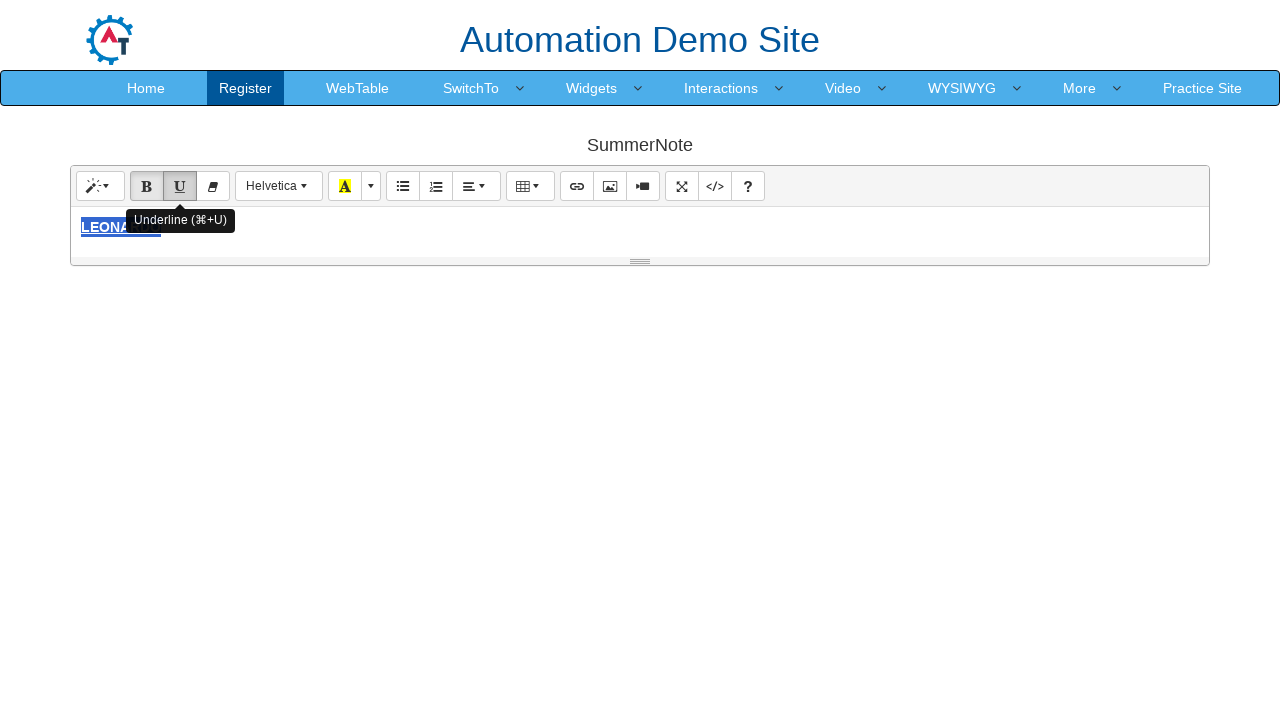